Tests dynamic controls by clicking a remove button and verifying the "It's gone!" message appears after the element is removed.

Starting URL: https://the-internet.herokuapp.com/dynamic_controls

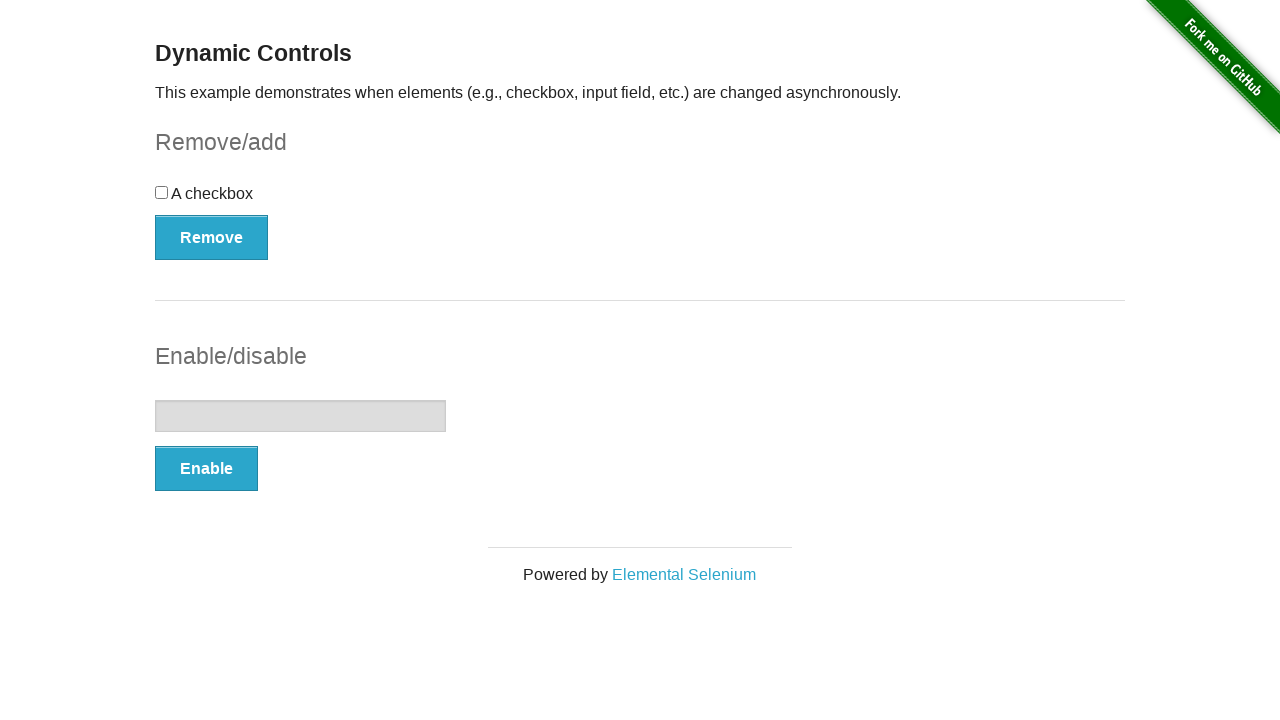

Clicked the Remove button to remove the dynamic control element at (212, 237) on (//button[@type='button'])[1]
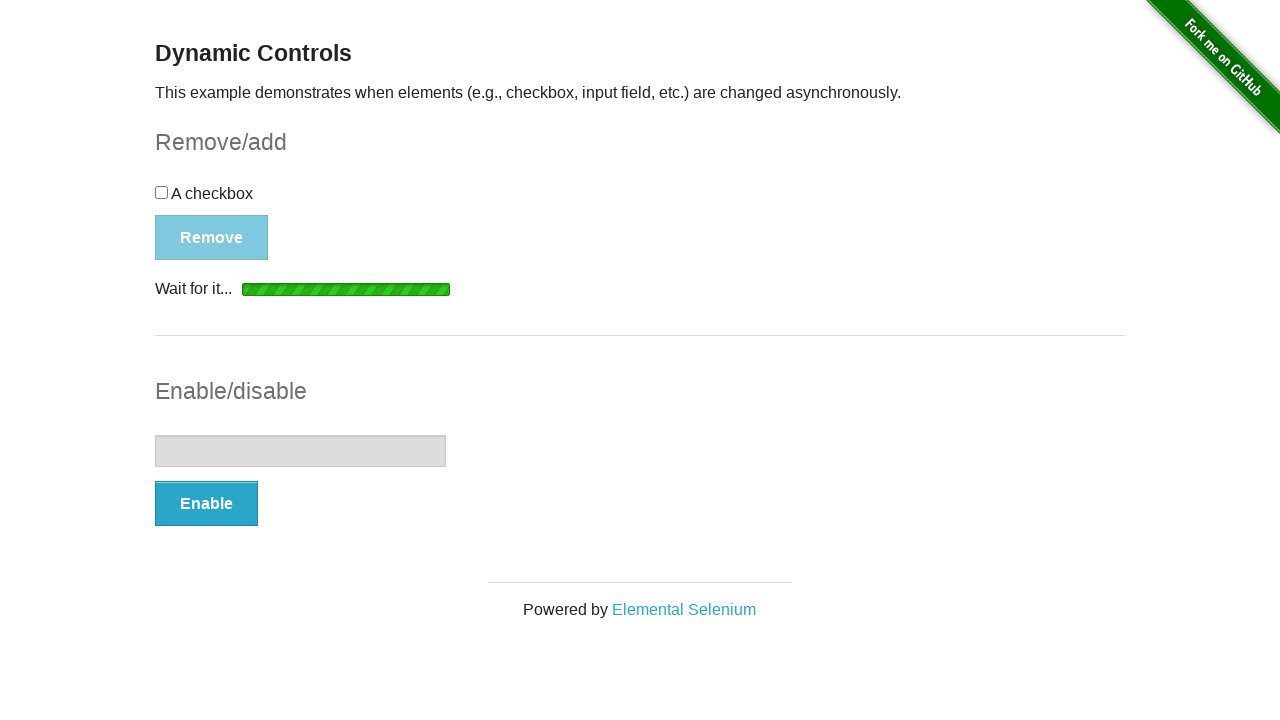

Waited for the message element to become visible
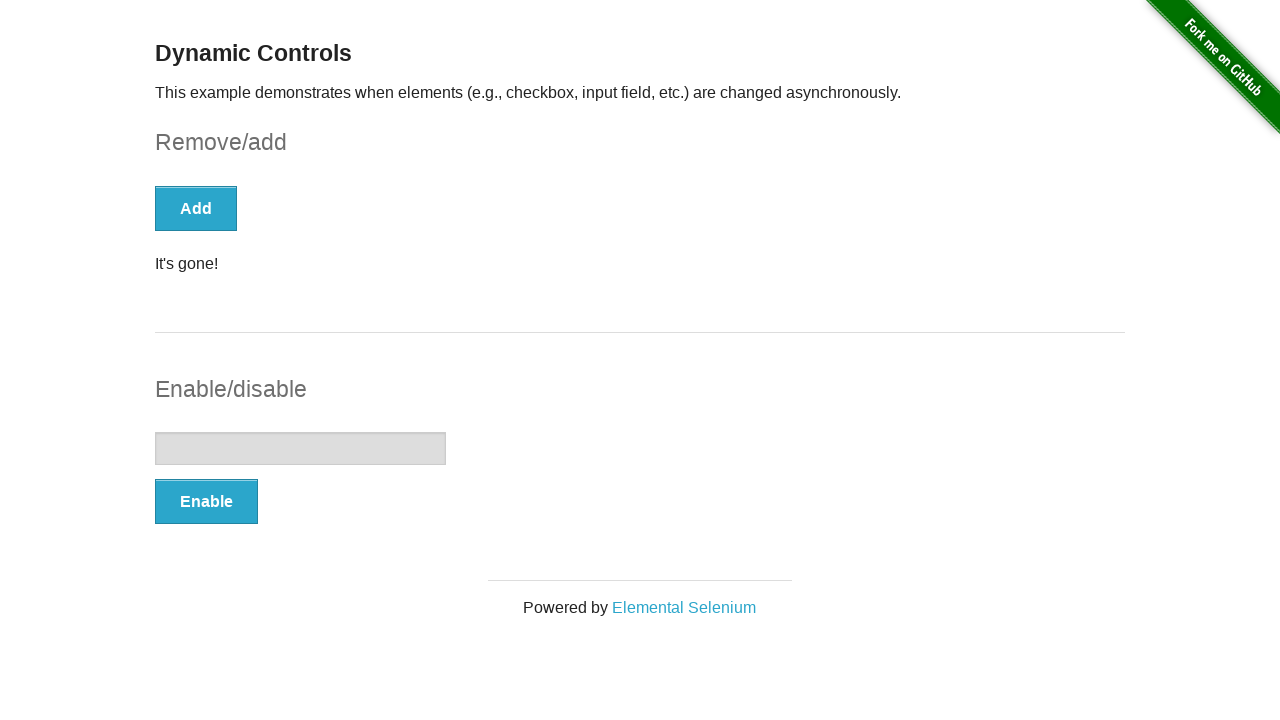

Retrieved the text content from the message element
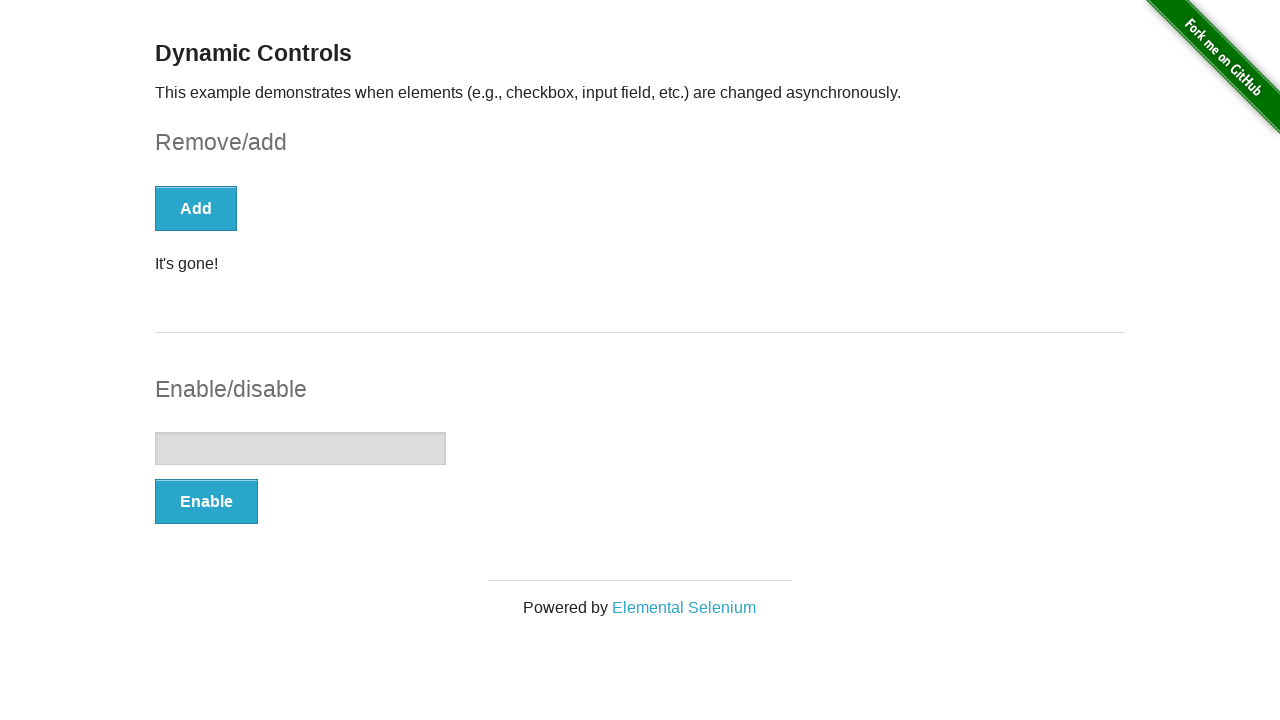

Verified that the message reads 'It's gone!' after element removal
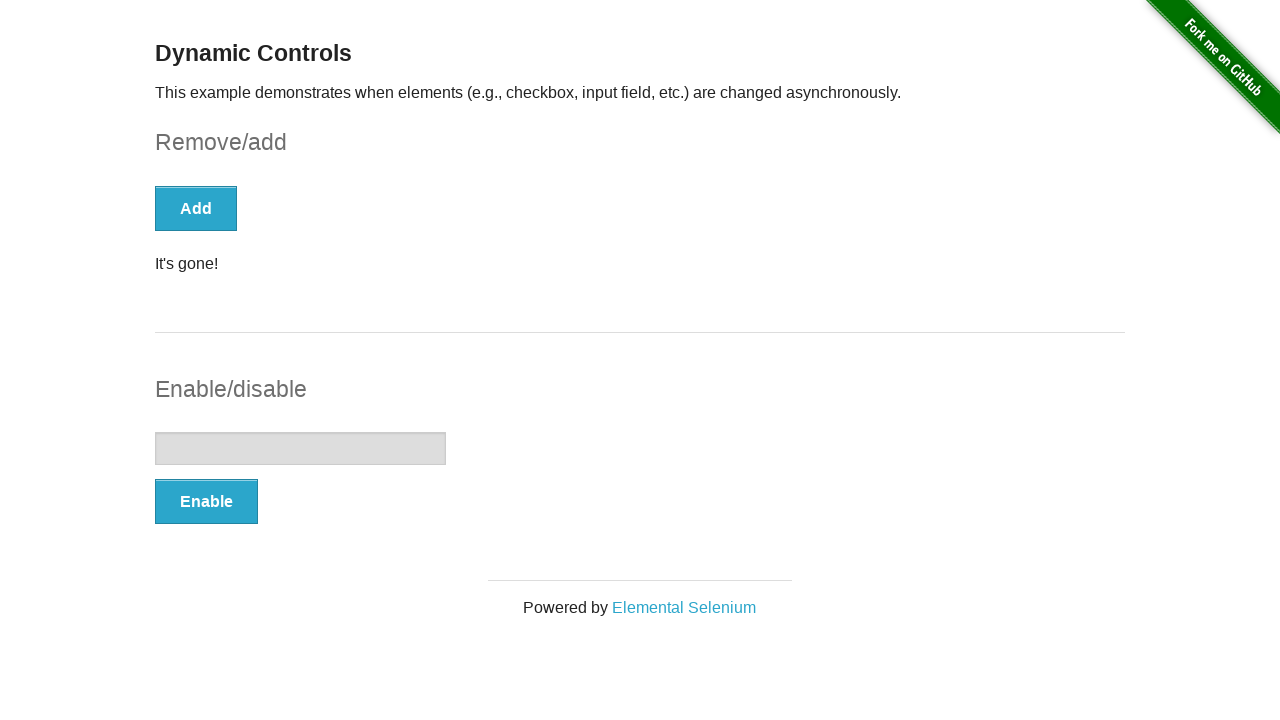

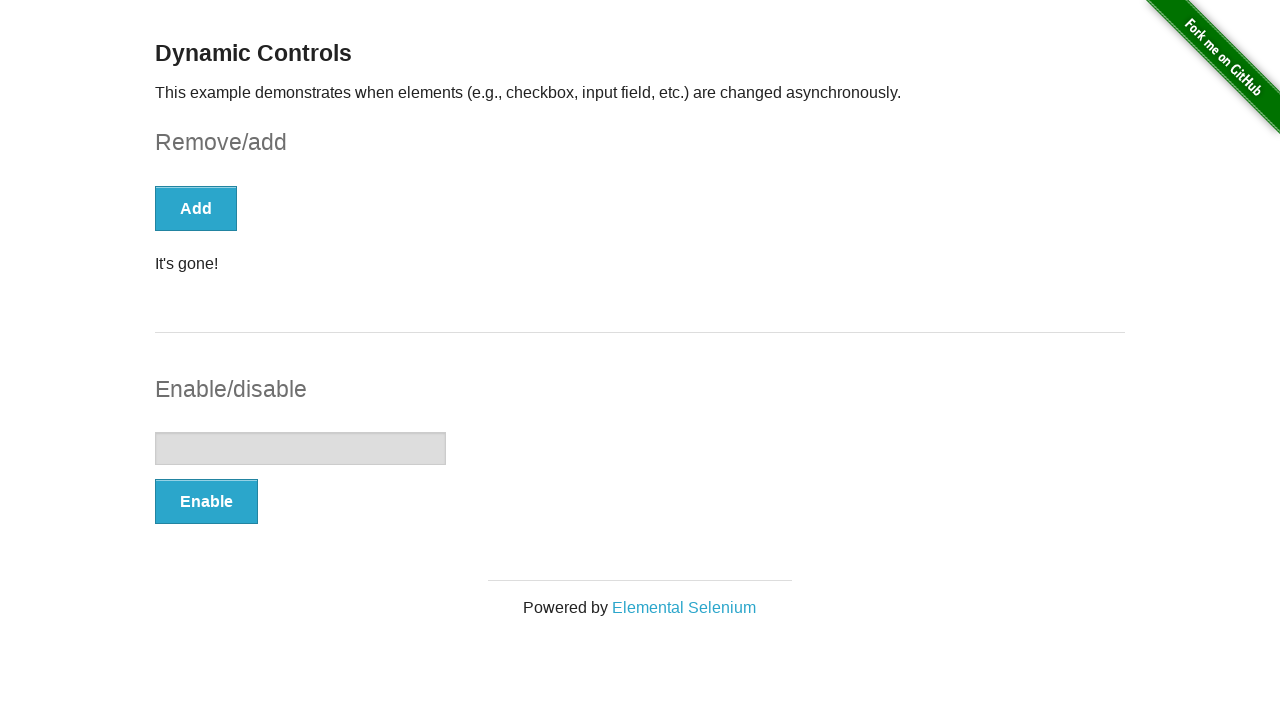